Tests filtering to display only completed items.

Starting URL: https://demo.playwright.dev/todomvc

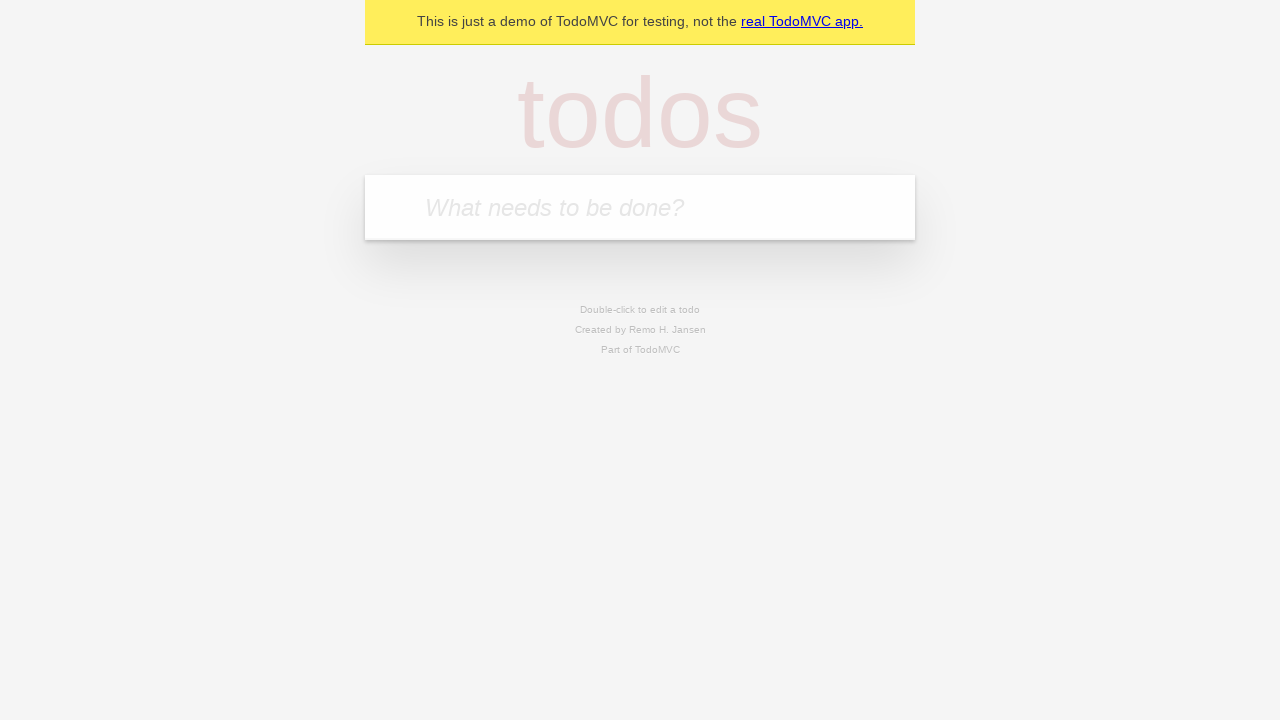

Filled todo input with 'buy some cheese' on internal:attr=[placeholder="What needs to be done?"i]
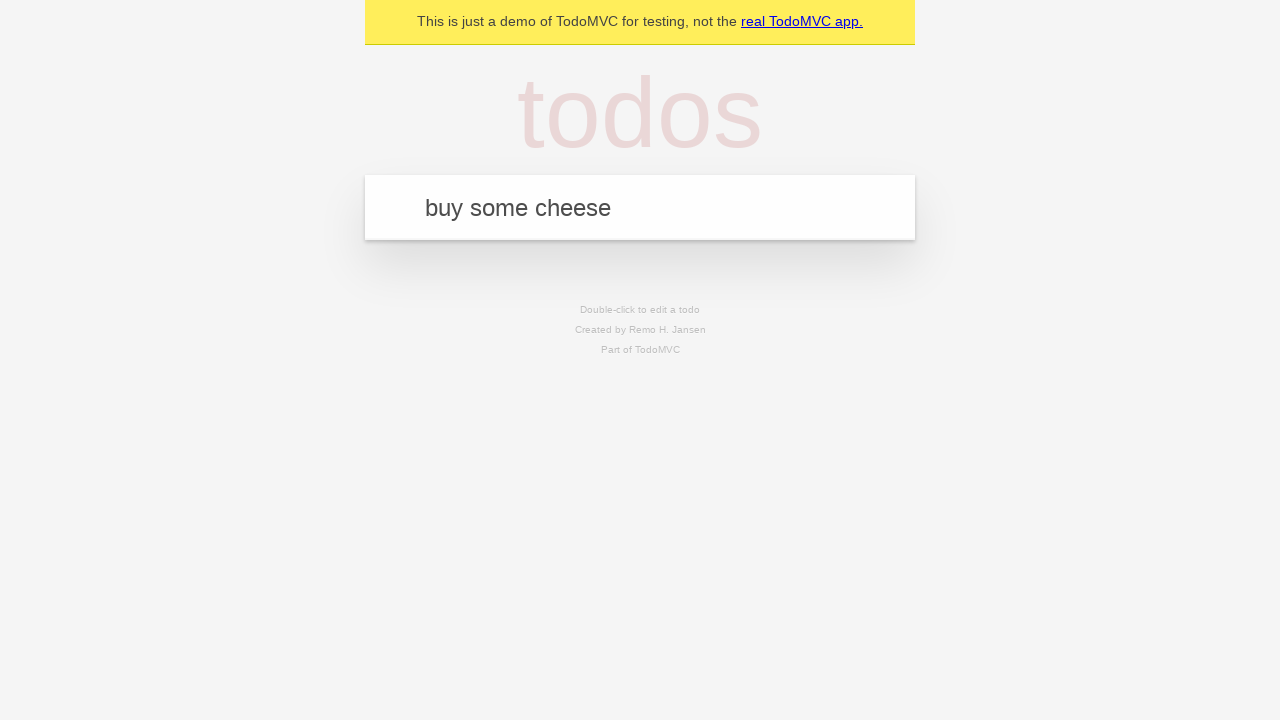

Pressed Enter to add first todo on internal:attr=[placeholder="What needs to be done?"i]
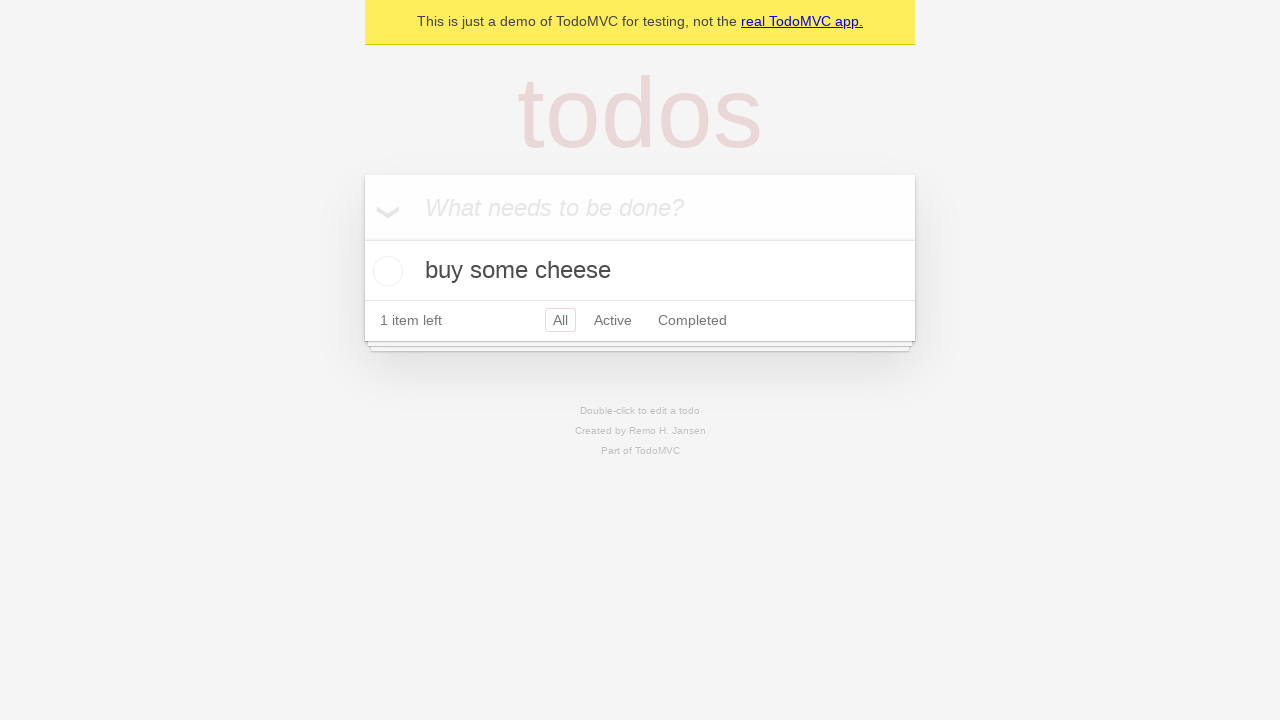

Filled todo input with 'feed the cat' on internal:attr=[placeholder="What needs to be done?"i]
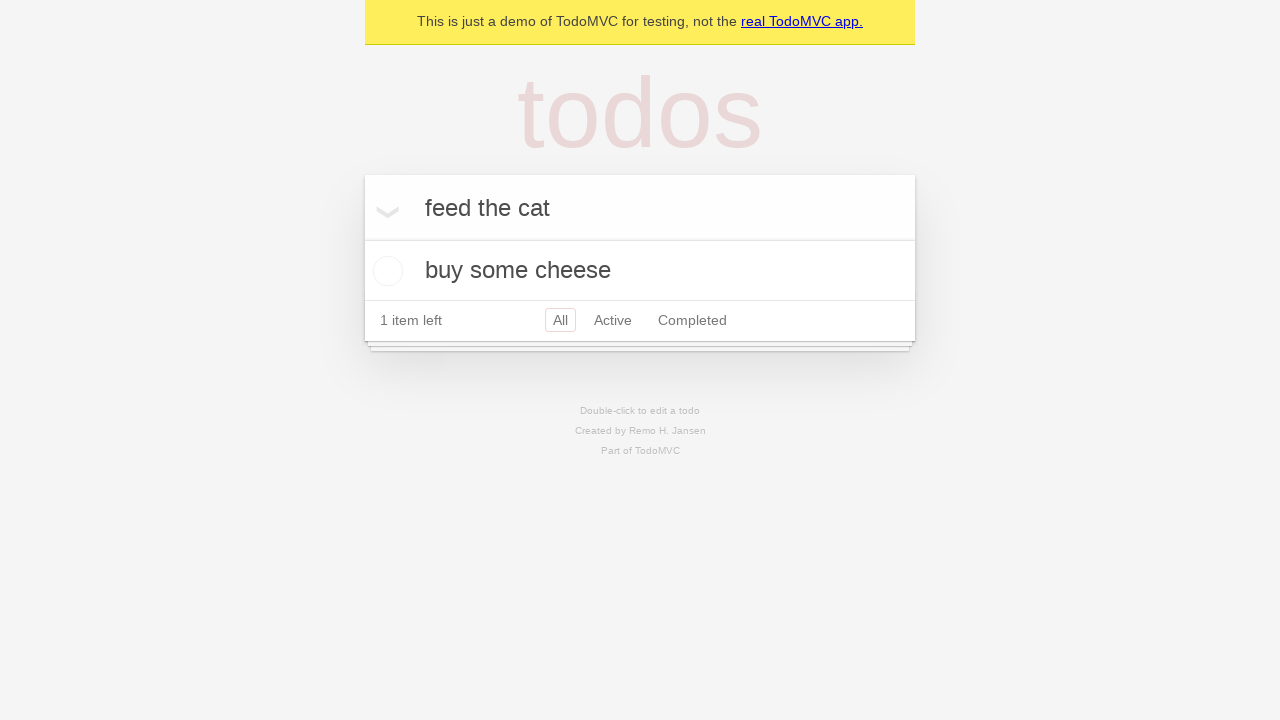

Pressed Enter to add second todo on internal:attr=[placeholder="What needs to be done?"i]
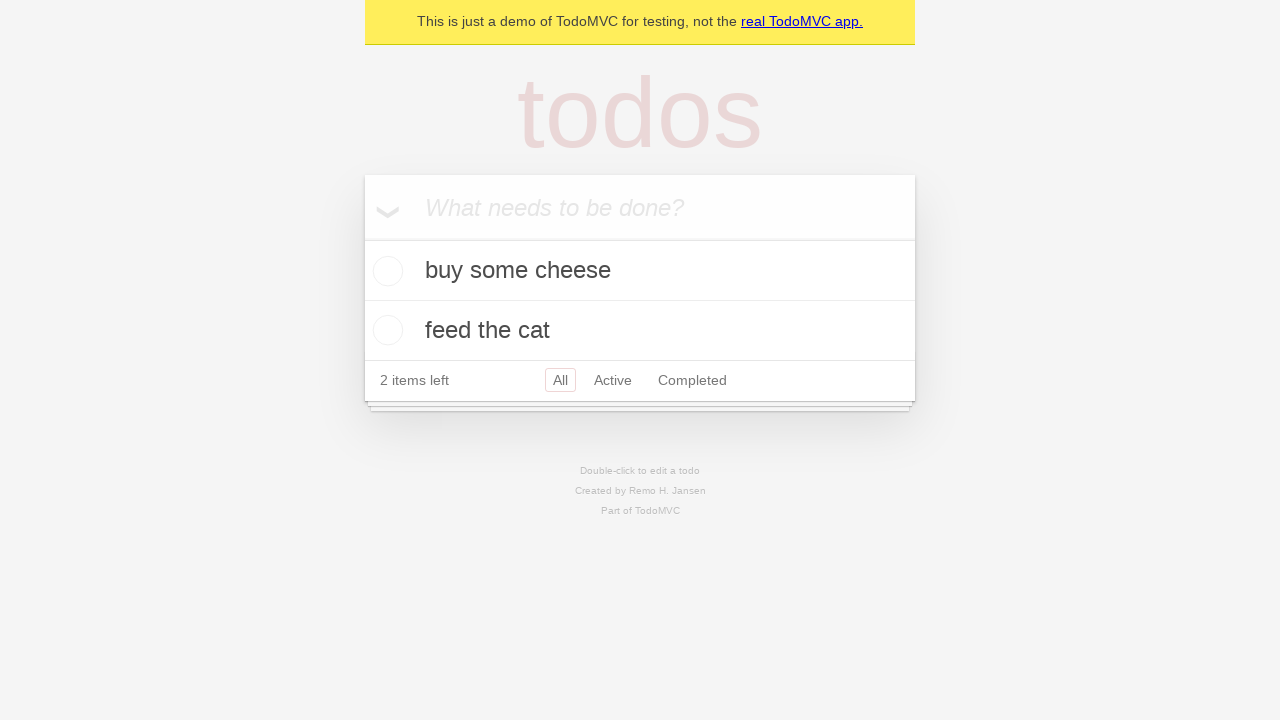

Filled todo input with 'book a doctors appointment' on internal:attr=[placeholder="What needs to be done?"i]
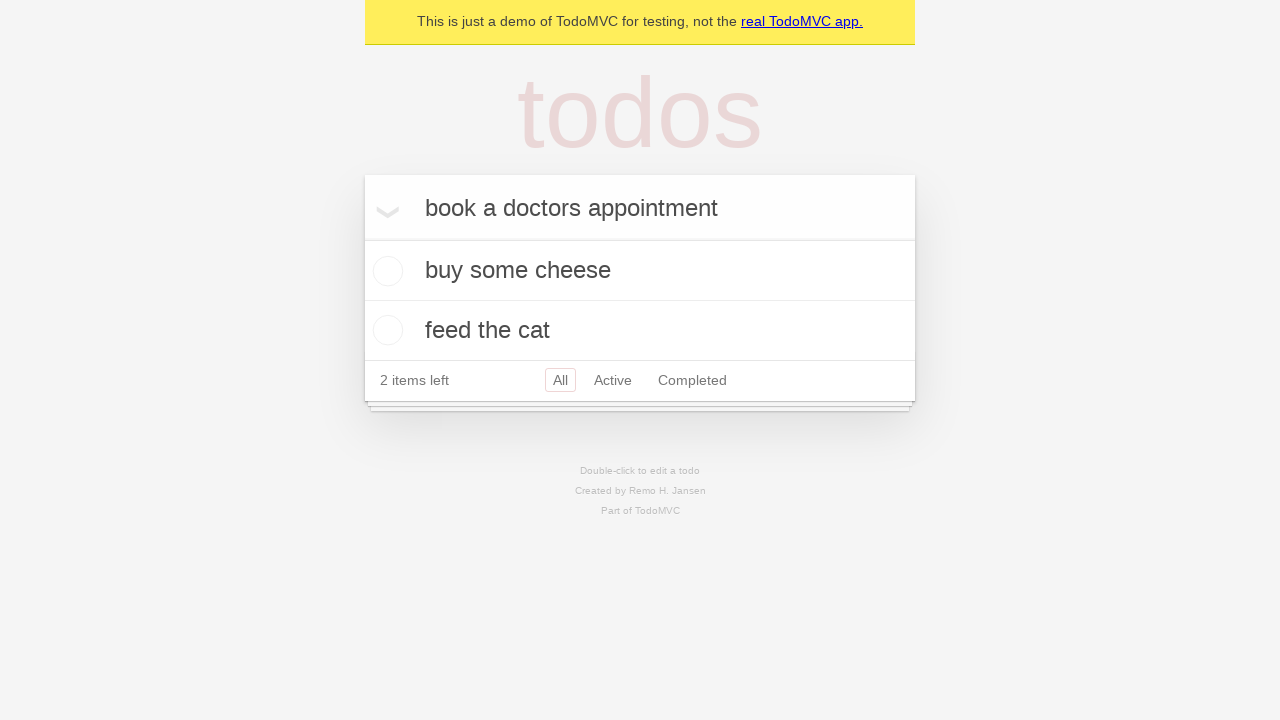

Pressed Enter to add third todo on internal:attr=[placeholder="What needs to be done?"i]
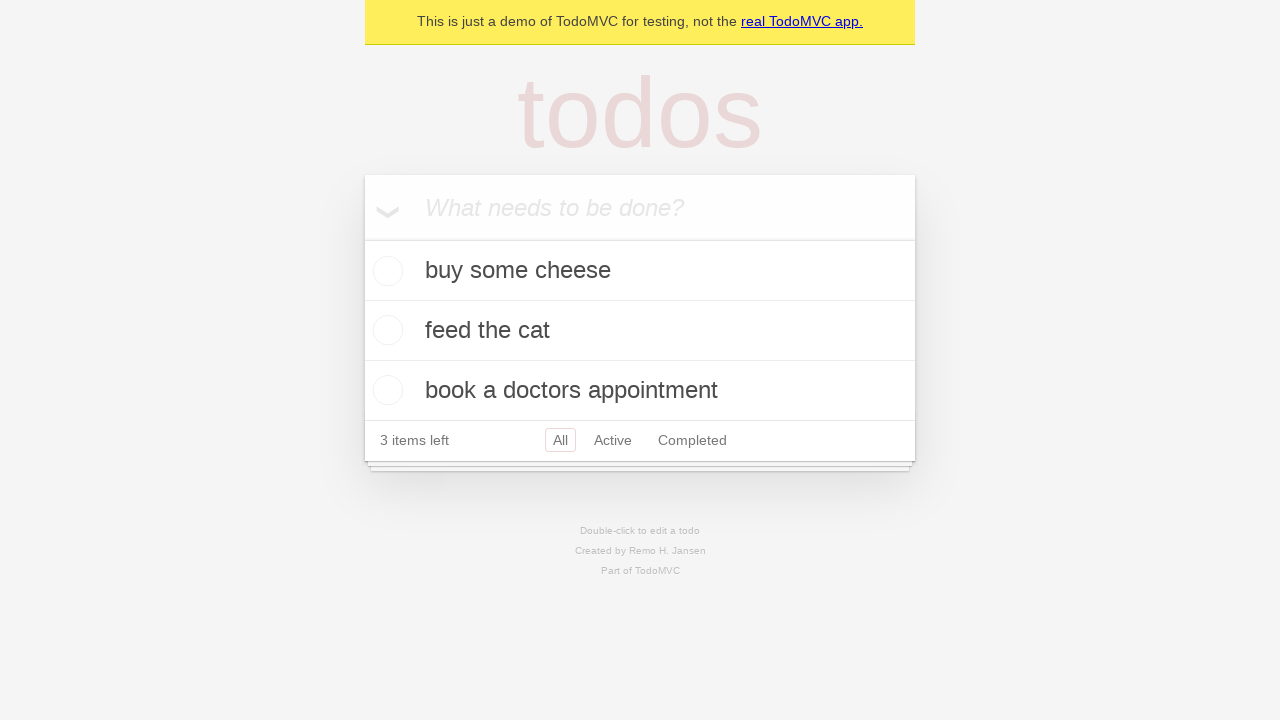

Checked the second todo item at (385, 330) on internal:testid=[data-testid="todo-item"s] >> nth=1 >> internal:role=checkbox
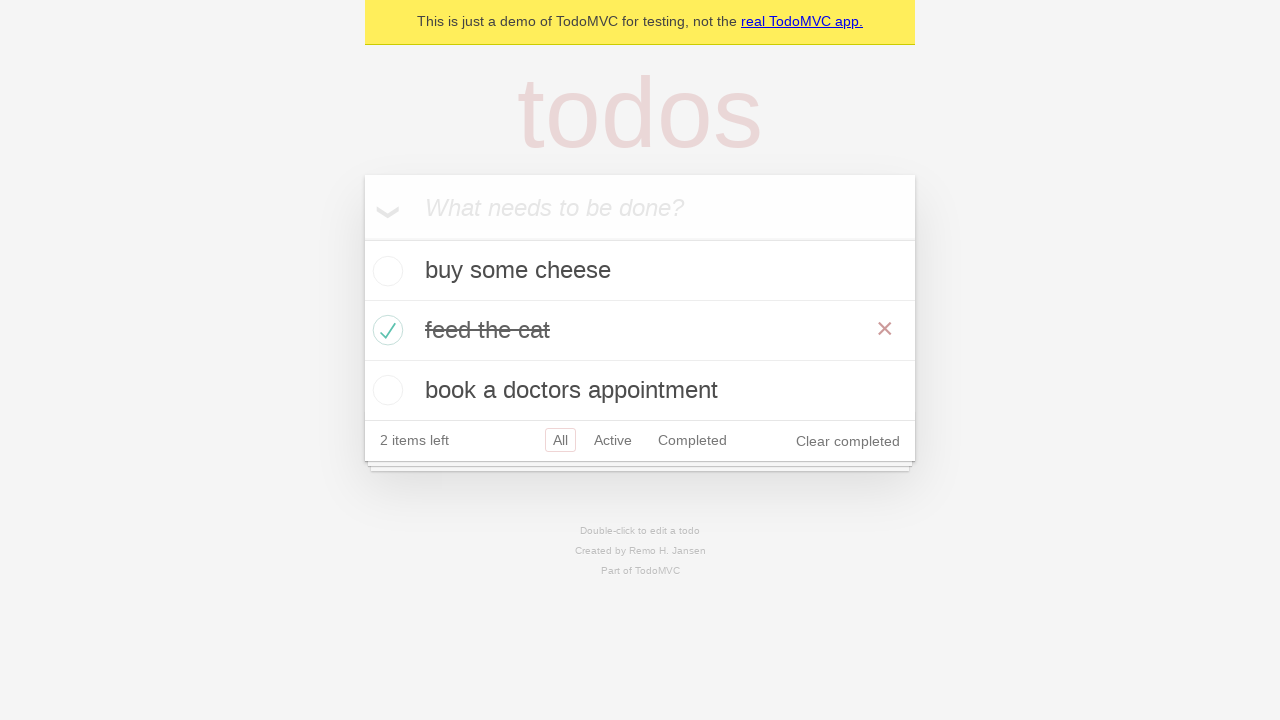

Clicked Completed filter link at (692, 440) on internal:role=link[name="Completed"i]
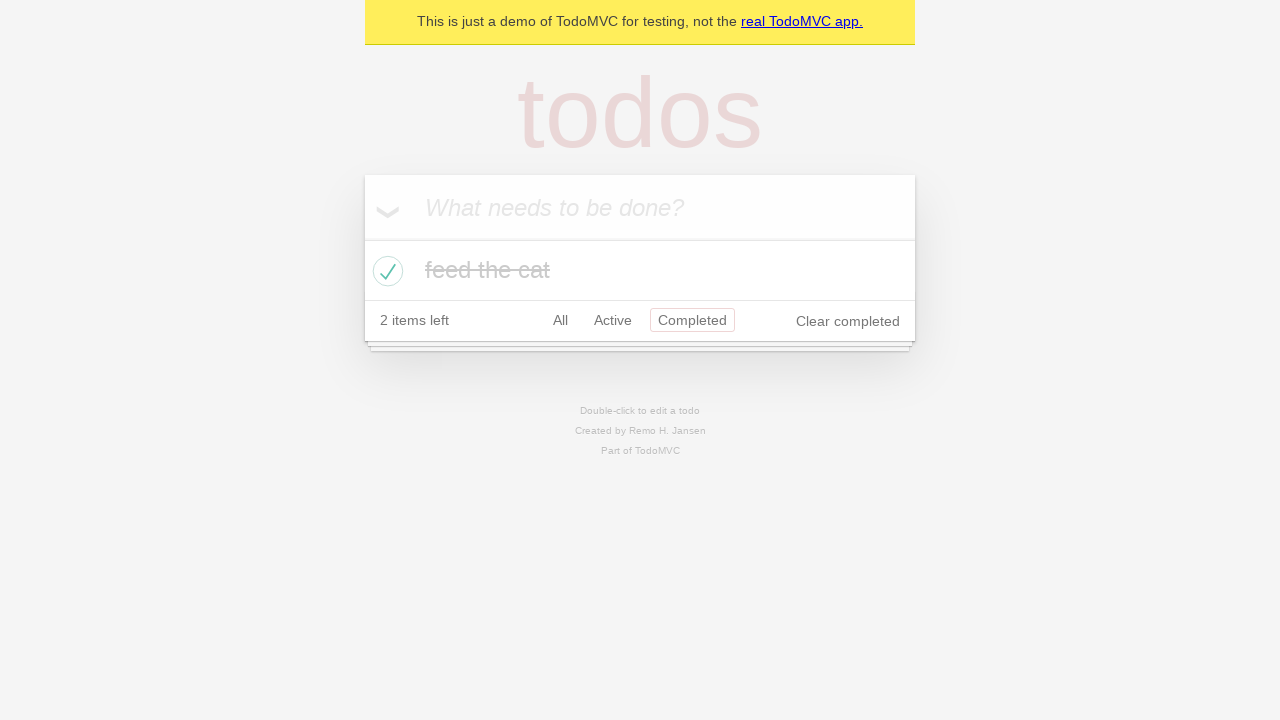

Waited for Completed filter to apply
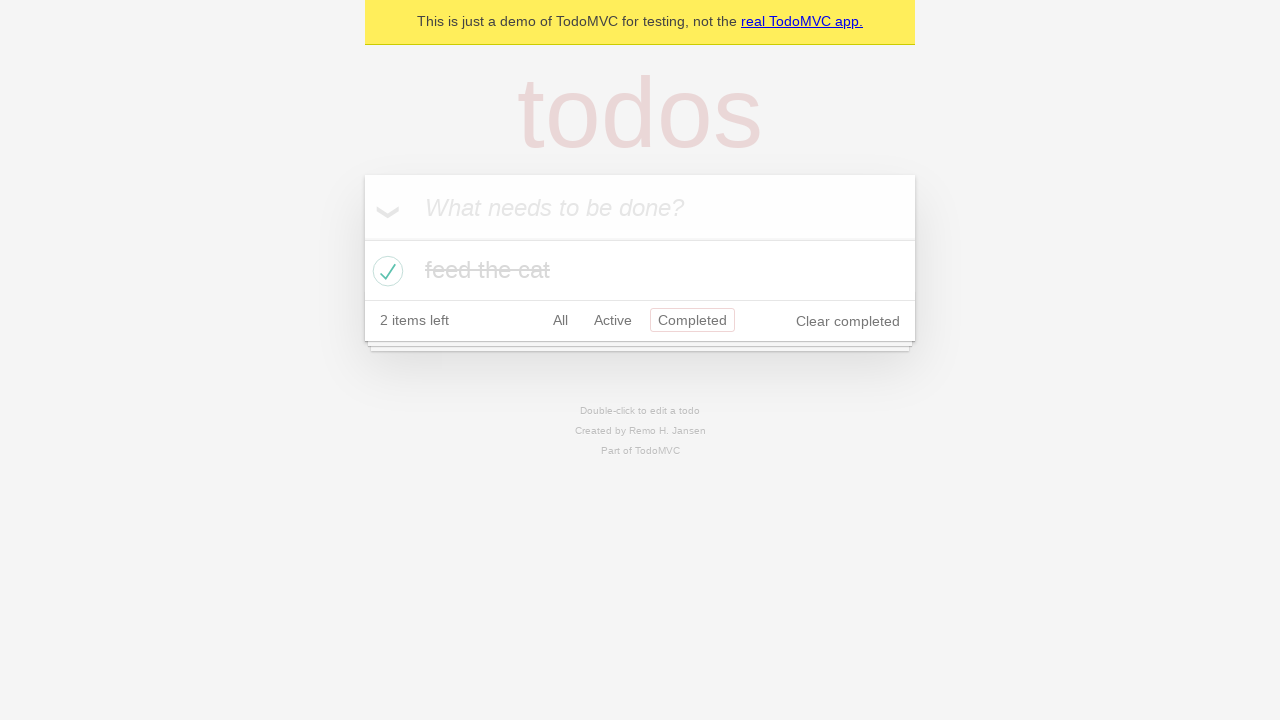

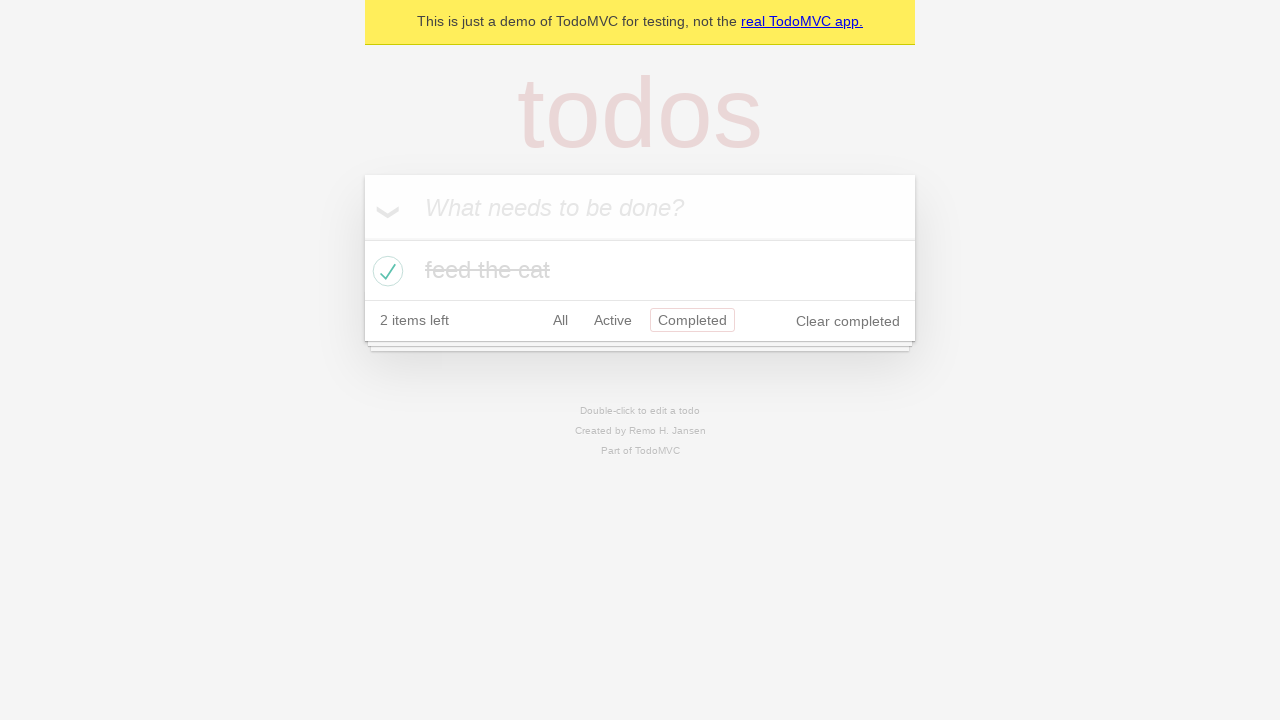